Tests link validation in footer section by opening links in the first column of footer in new tabs and verifying they load properly

Starting URL: https://rahulshettyacademy.com/AutomationPractice/

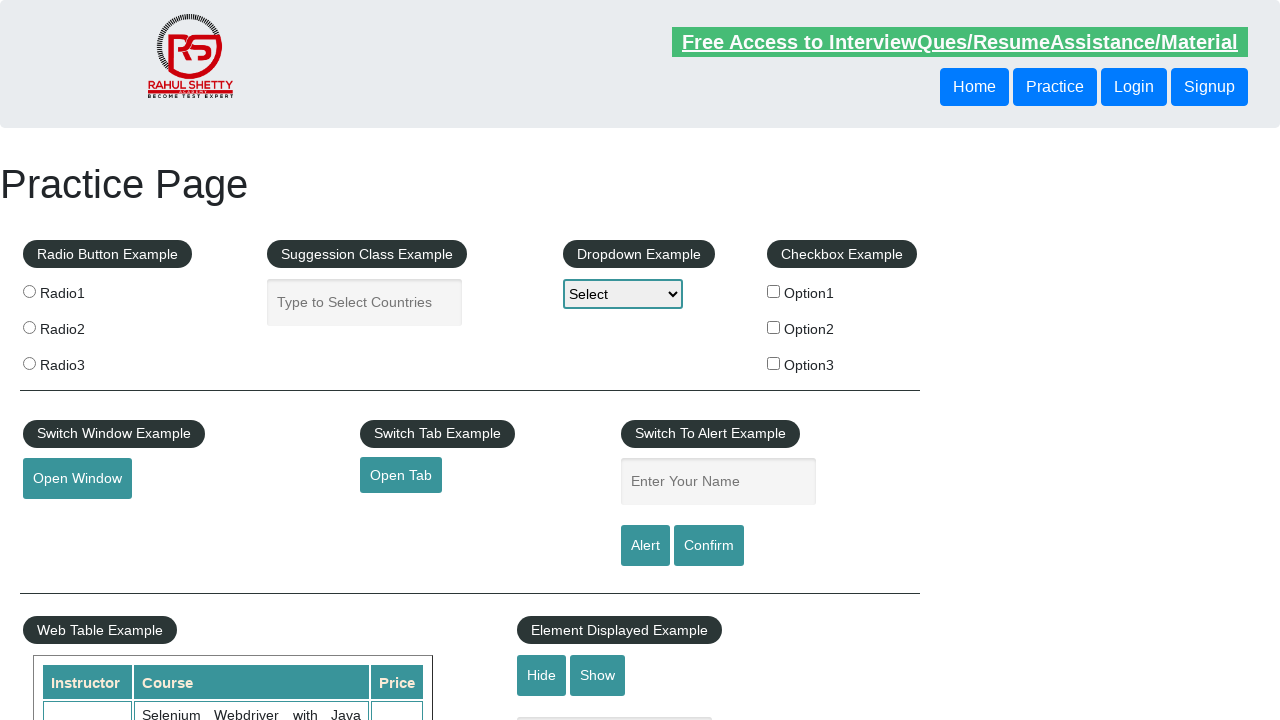

Retrieved count of all links on page
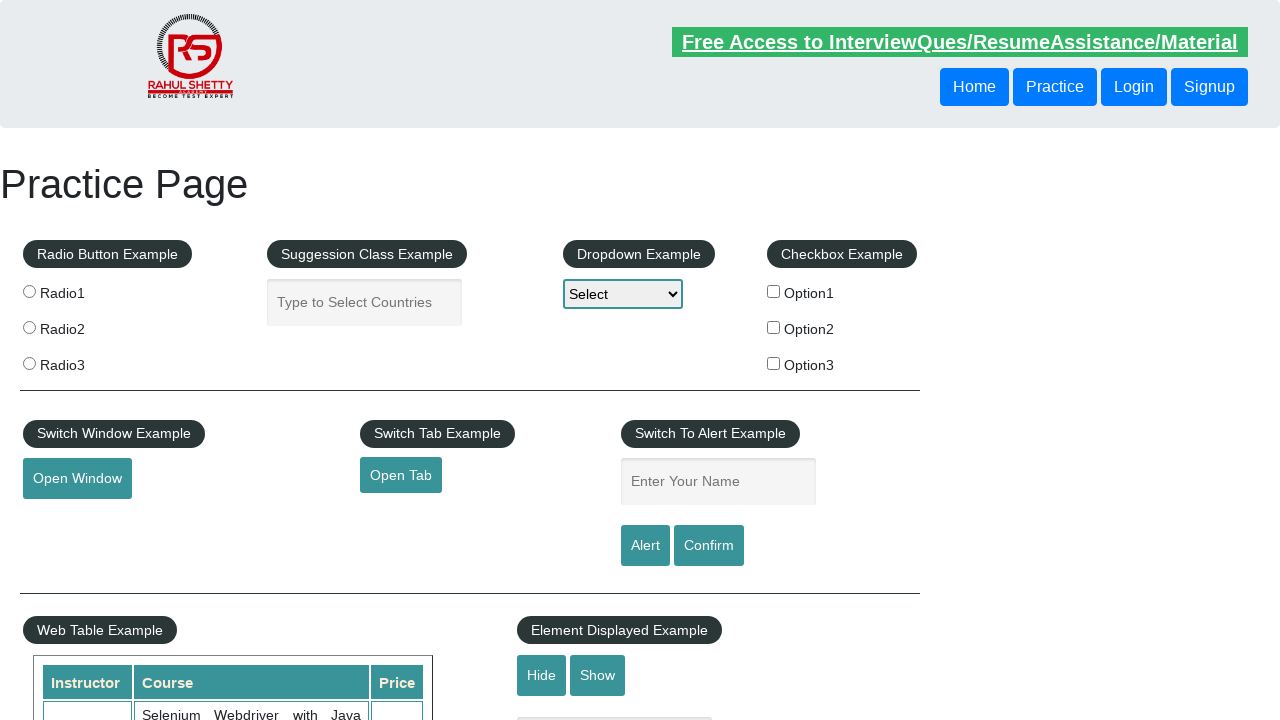

Retrieved count of links in footer section
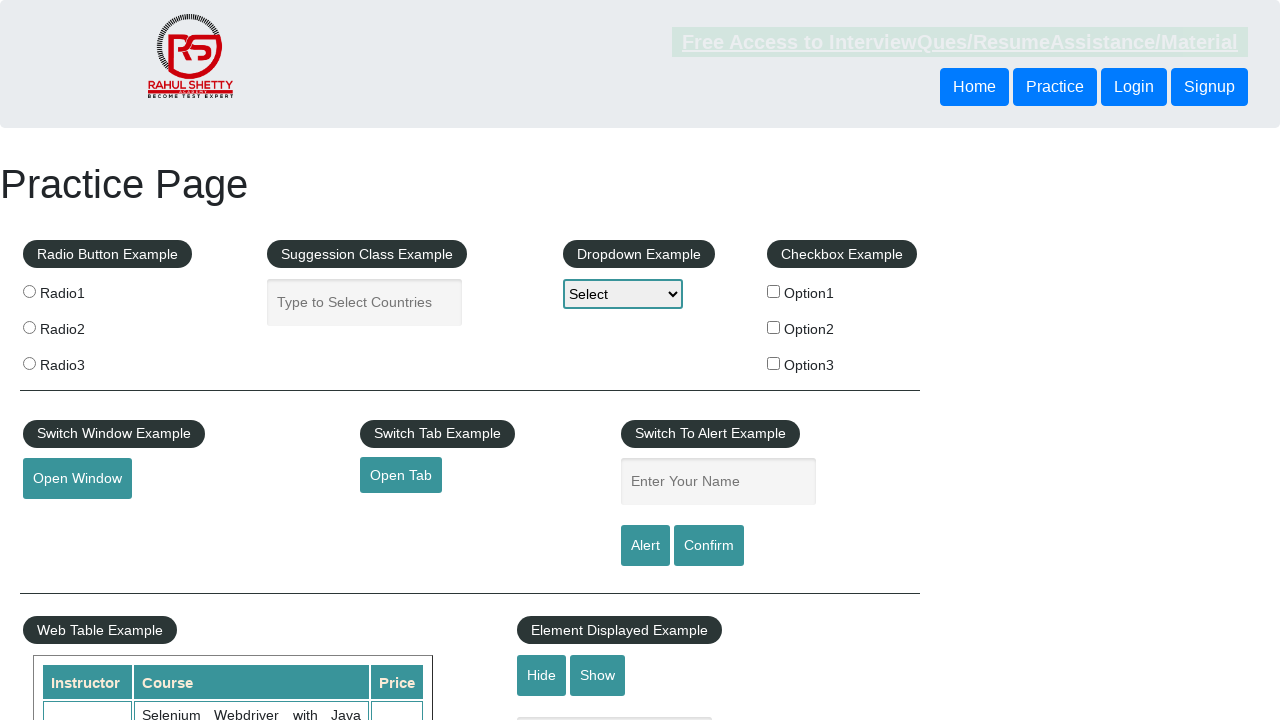

Retrieved count of links in first column of footer
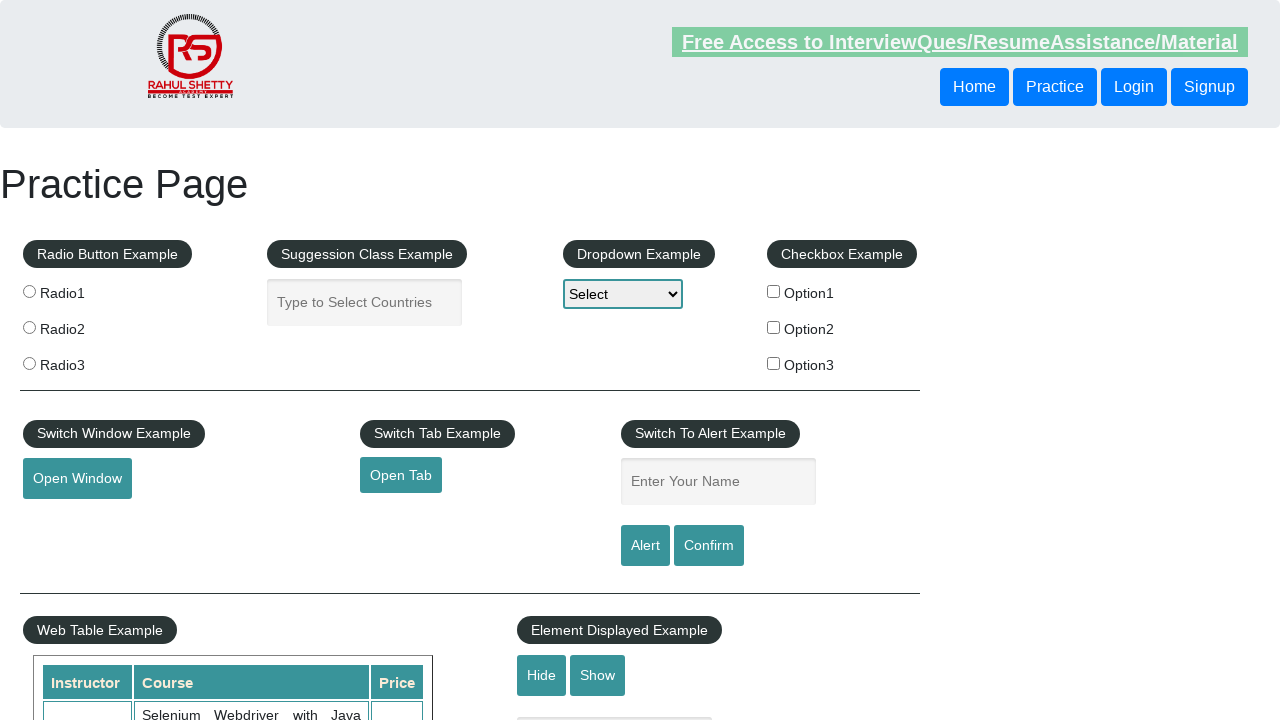

Opened footer first column link 1 in new tab using Ctrl+Click at (68, 520) on xpath=//table/tbody/tr/td[1]/ul//a >> nth=1
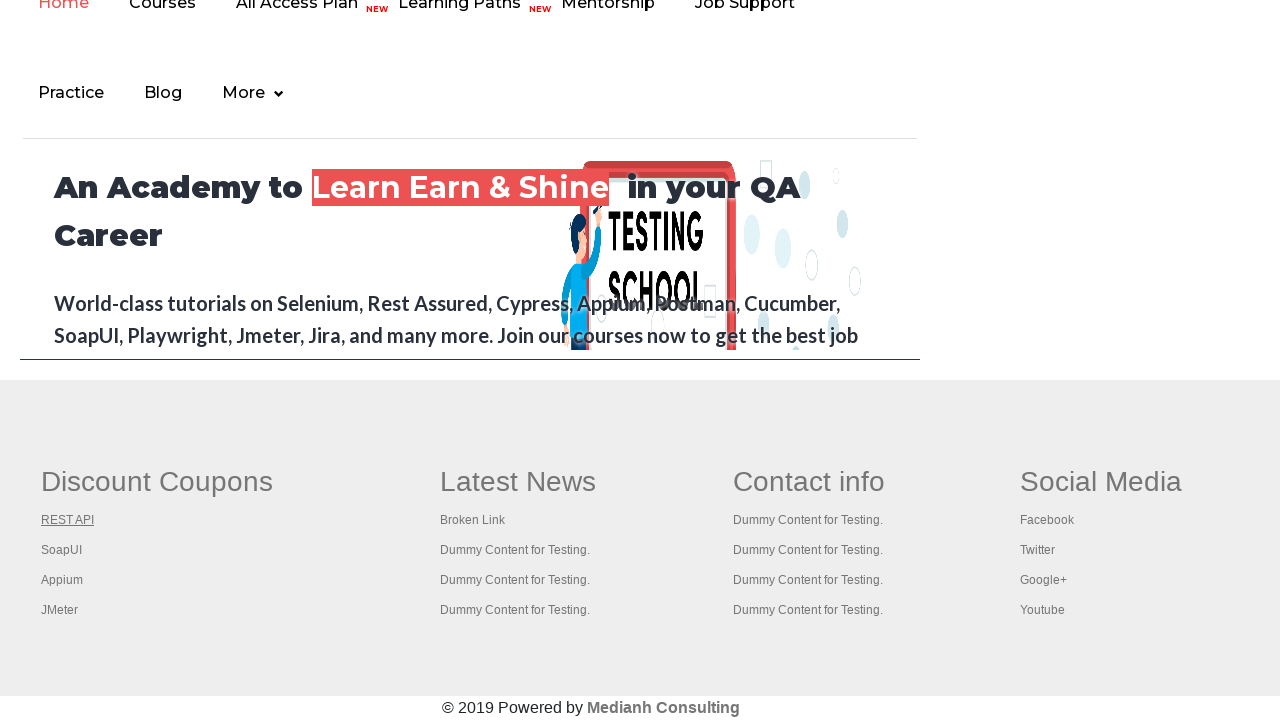

Opened footer first column link 2 in new tab using Ctrl+Click at (62, 550) on xpath=//table/tbody/tr/td[1]/ul//a >> nth=2
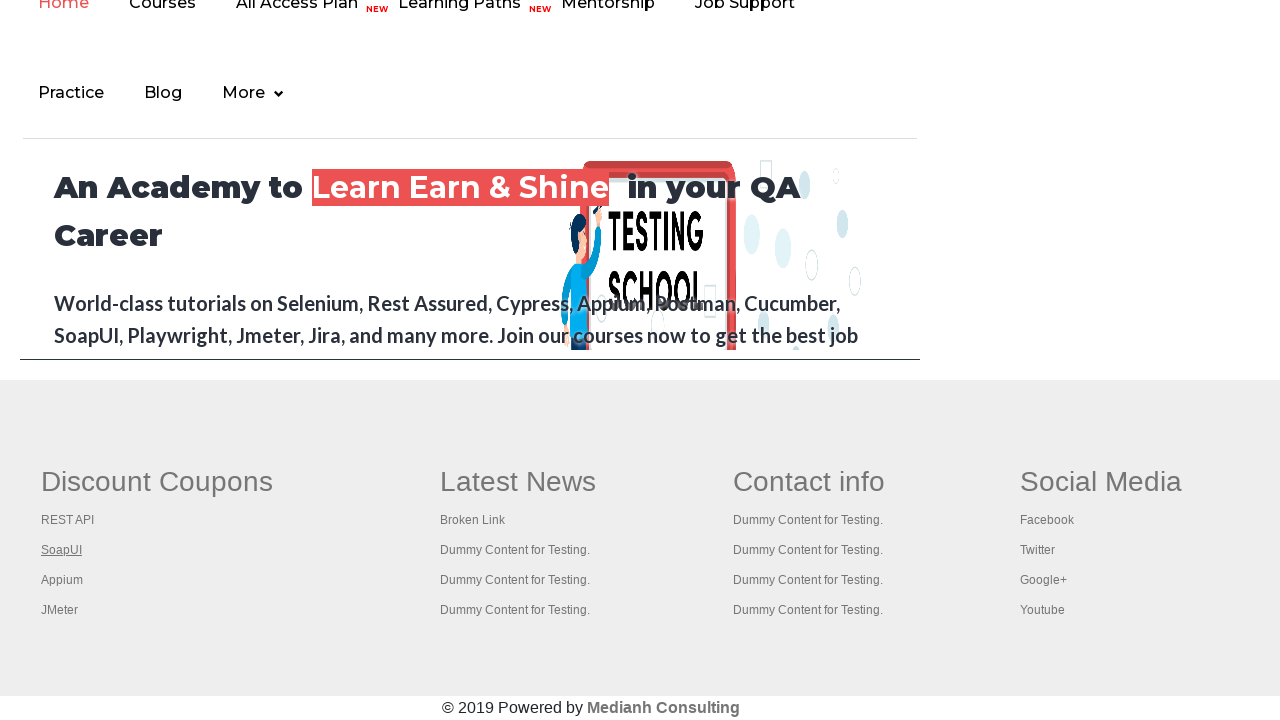

Opened footer first column link 3 in new tab using Ctrl+Click at (62, 580) on xpath=//table/tbody/tr/td[1]/ul//a >> nth=3
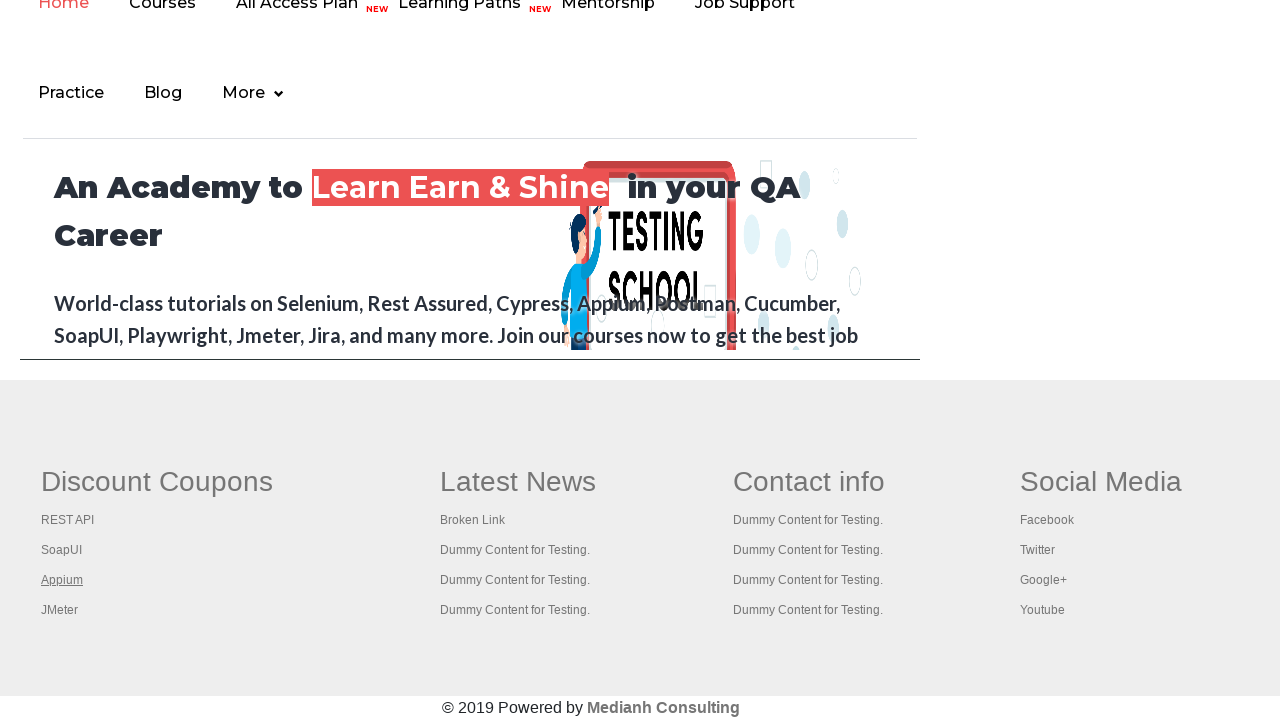

Opened footer first column link 4 in new tab using Ctrl+Click at (60, 610) on xpath=//table/tbody/tr/td[1]/ul//a >> nth=4
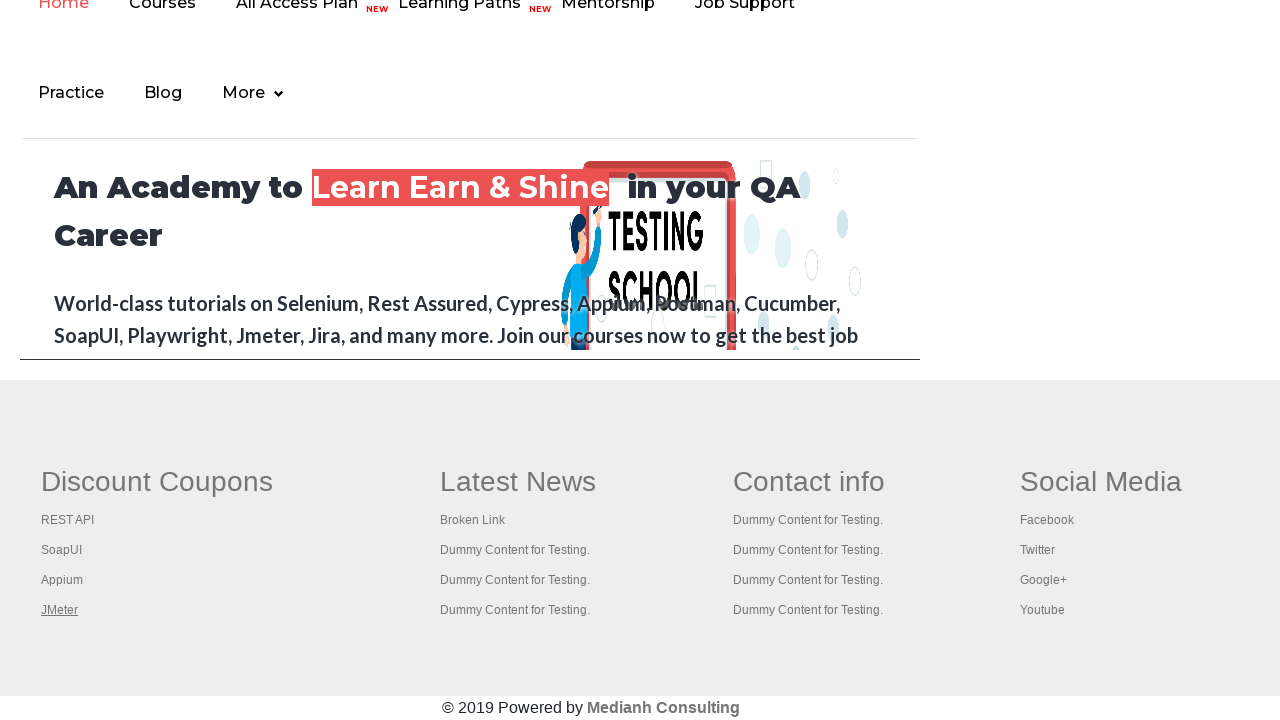

Retrieved all open pages/tabs from context
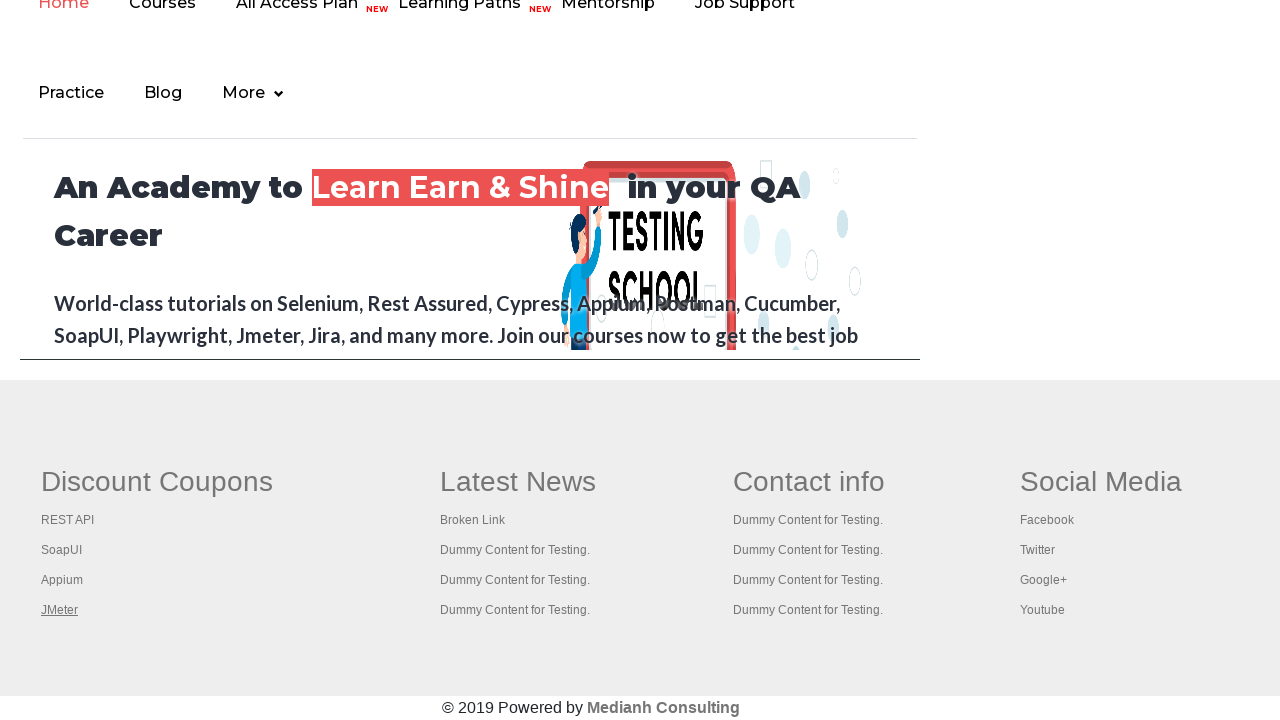

Verified page tab loaded with title: Practice Page
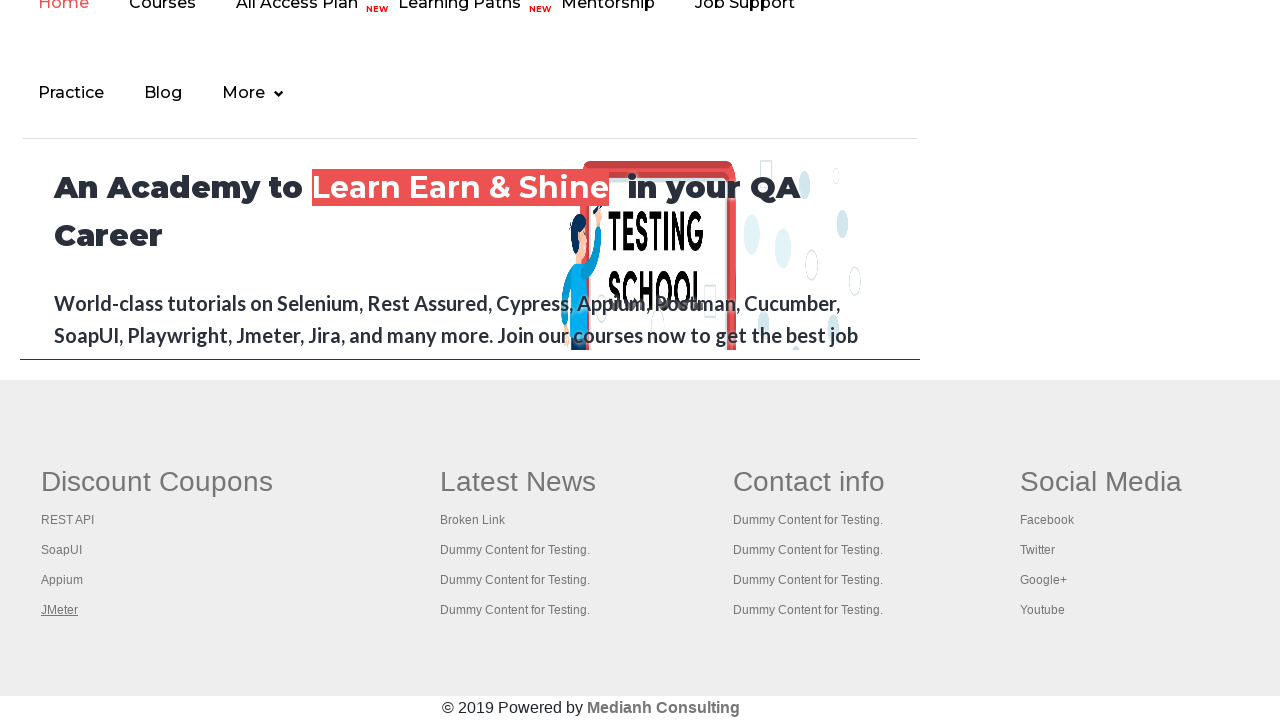

Verified page tab loaded with title: REST API Tutorial
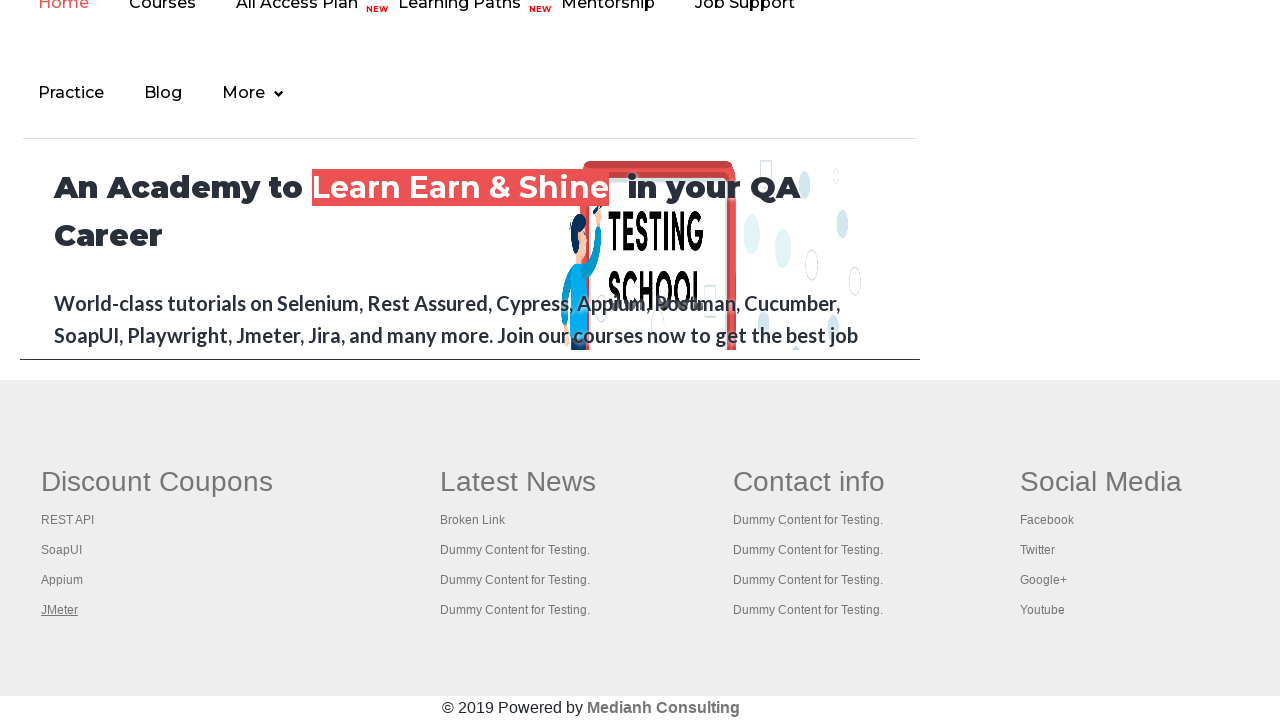

Verified page tab loaded with title: The World’s Most Popular API Testing Tool | SoapUI
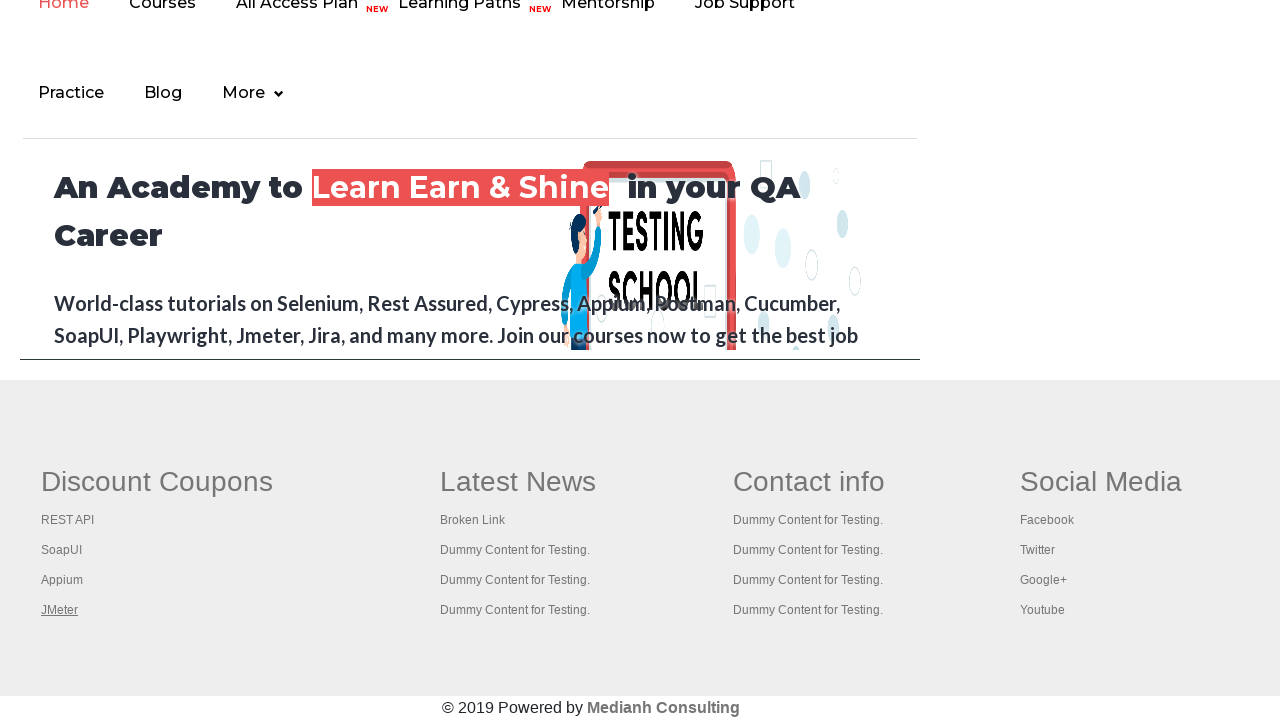

Verified page tab loaded with title: Appium tutorial for Mobile Apps testing | RahulShetty Academy | Rahul
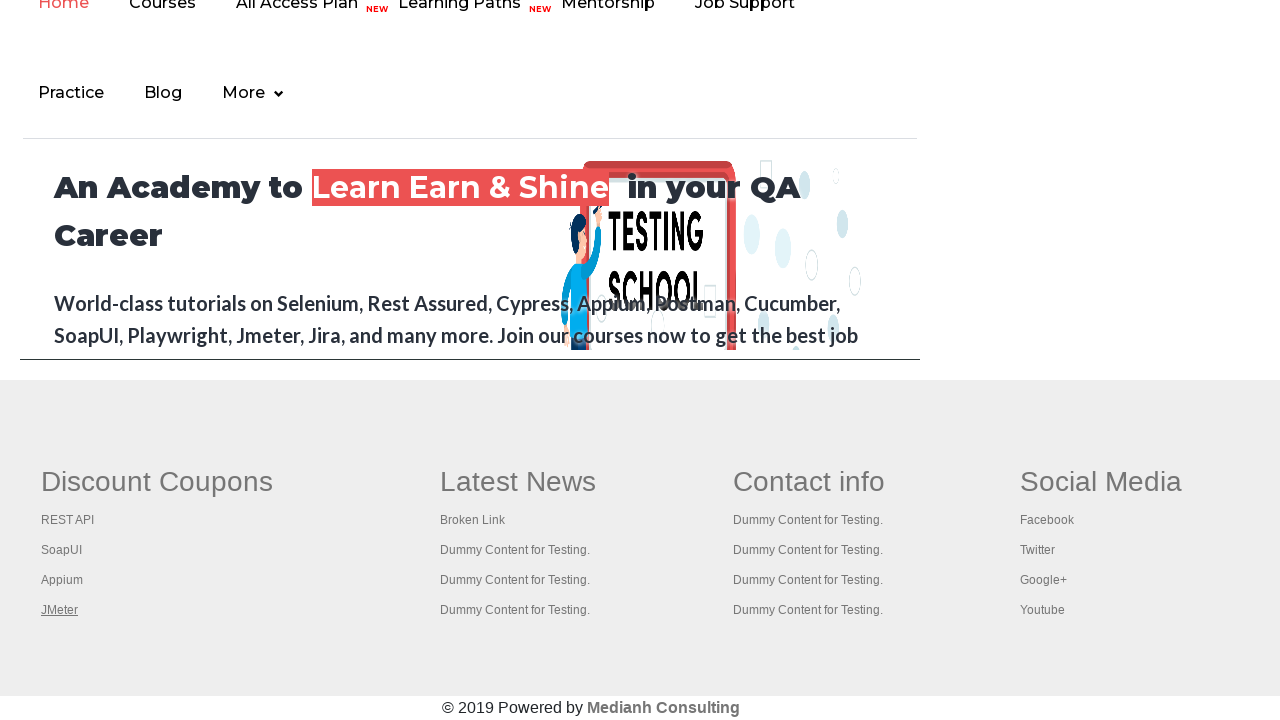

Verified page tab loaded with title: Apache JMeter - Apache JMeter™
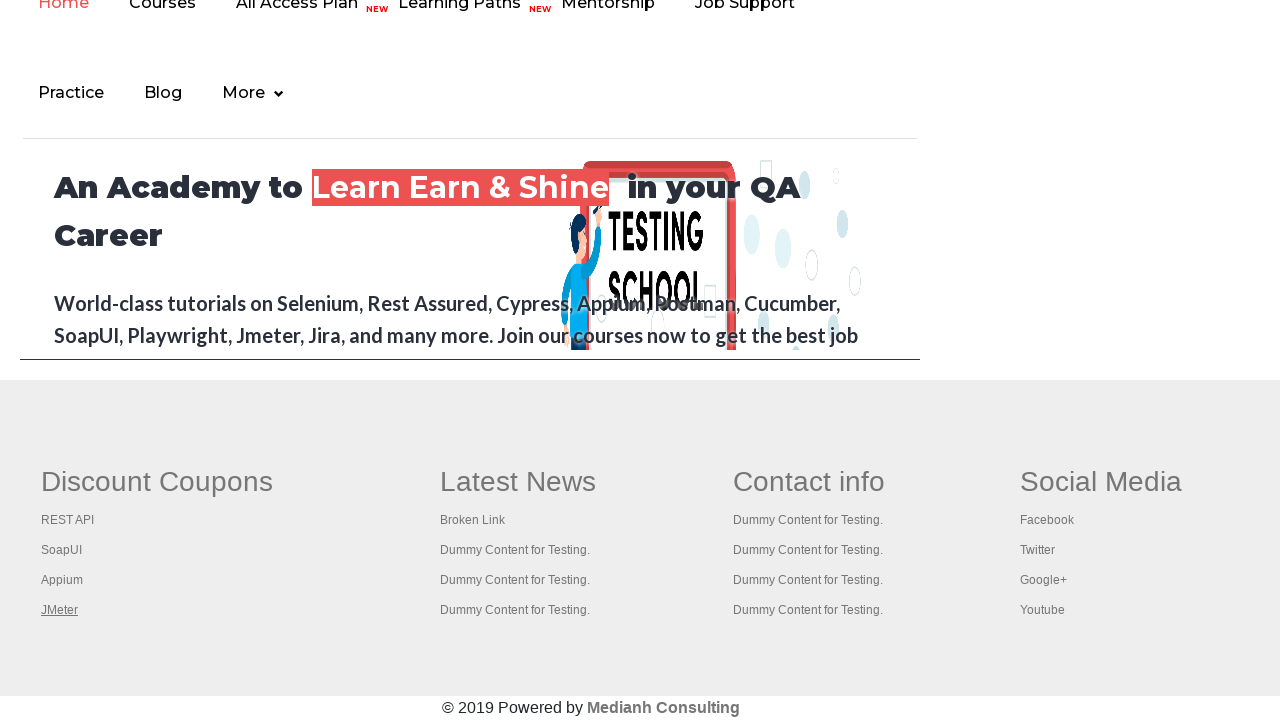

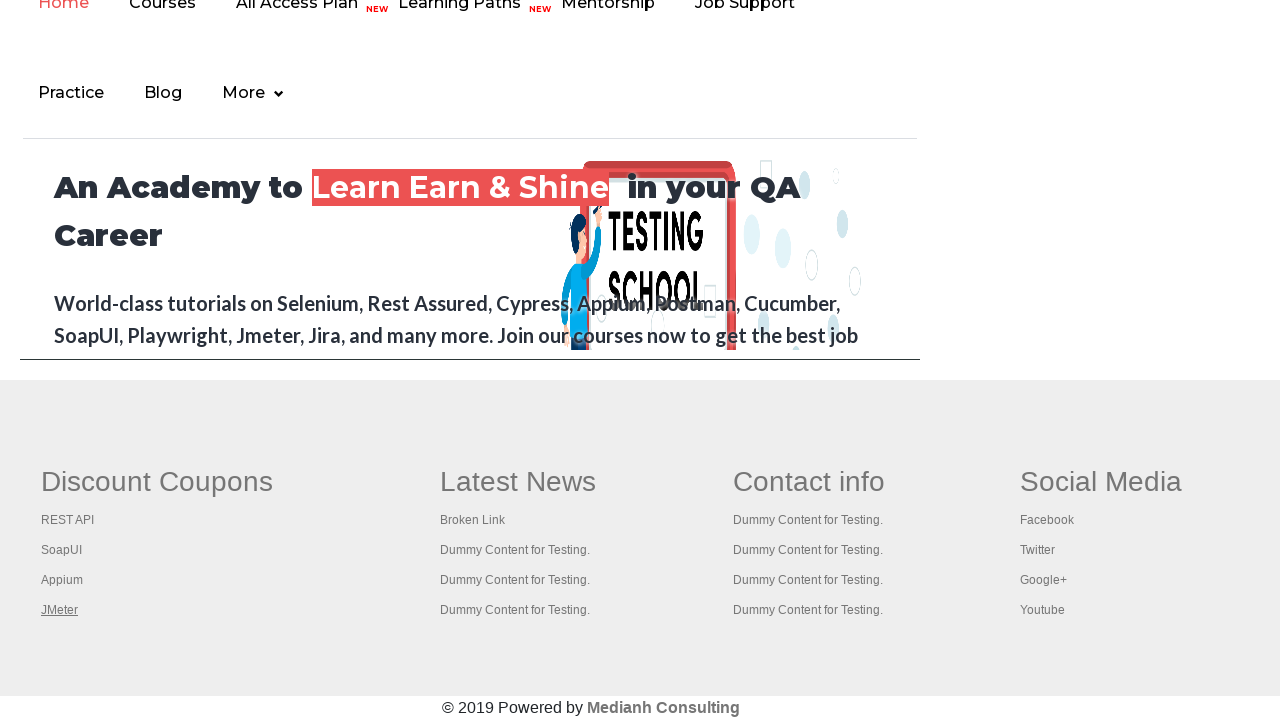